Tests radio button functionality on a practice automation page by iterating through all radio buttons and clicking each one to verify they are interactive.

Starting URL: https://rahulshettyacademy.com/AutomationPractice/

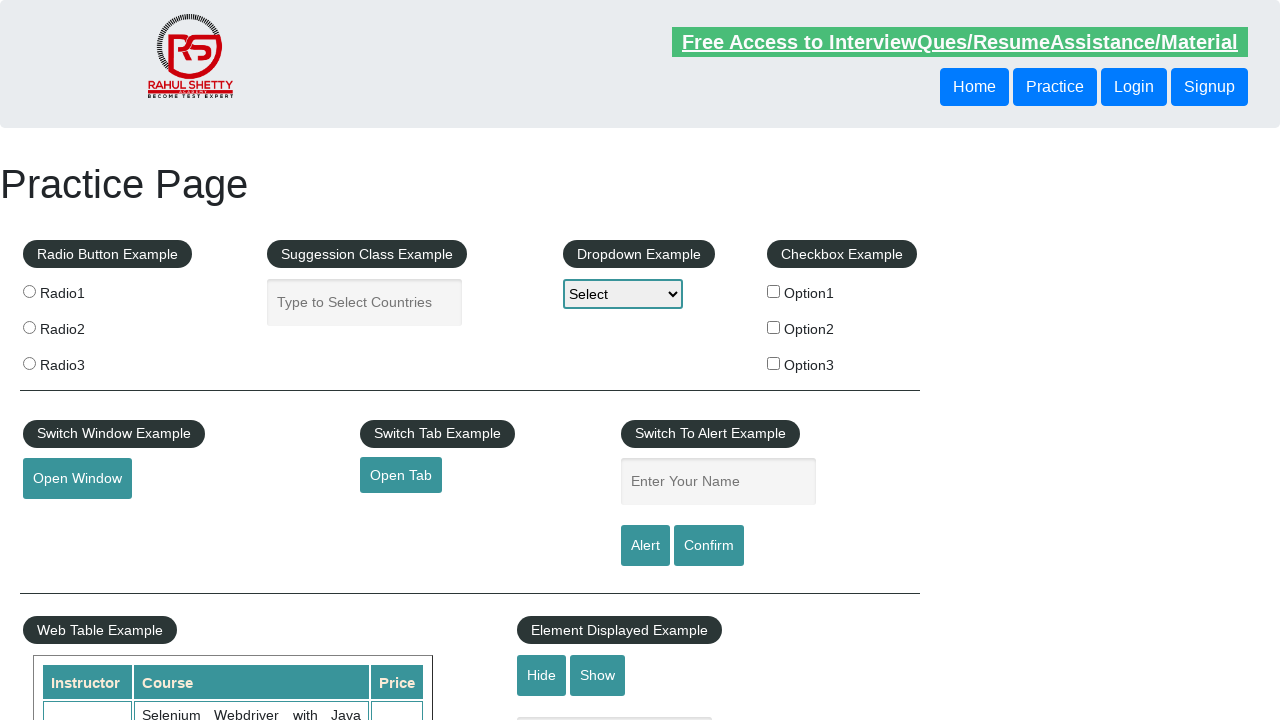

Waited for page to load with domcontentloaded state
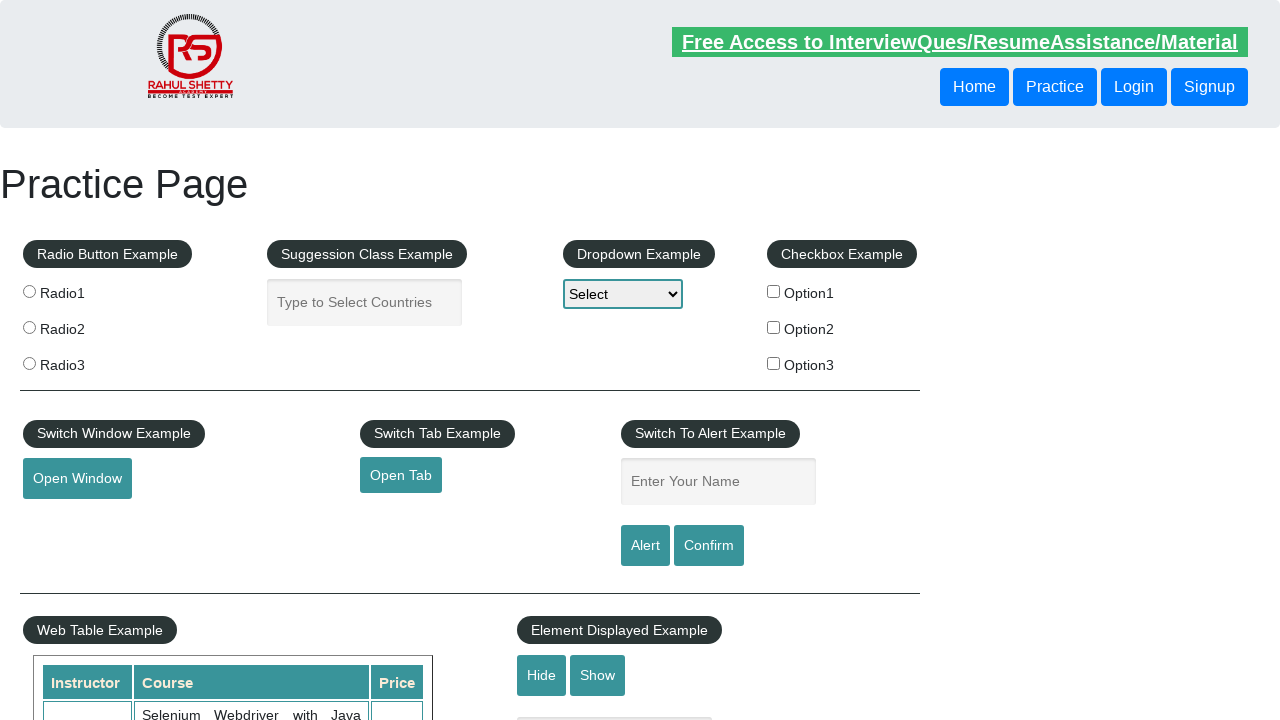

Located all radio buttons on the practice automation page
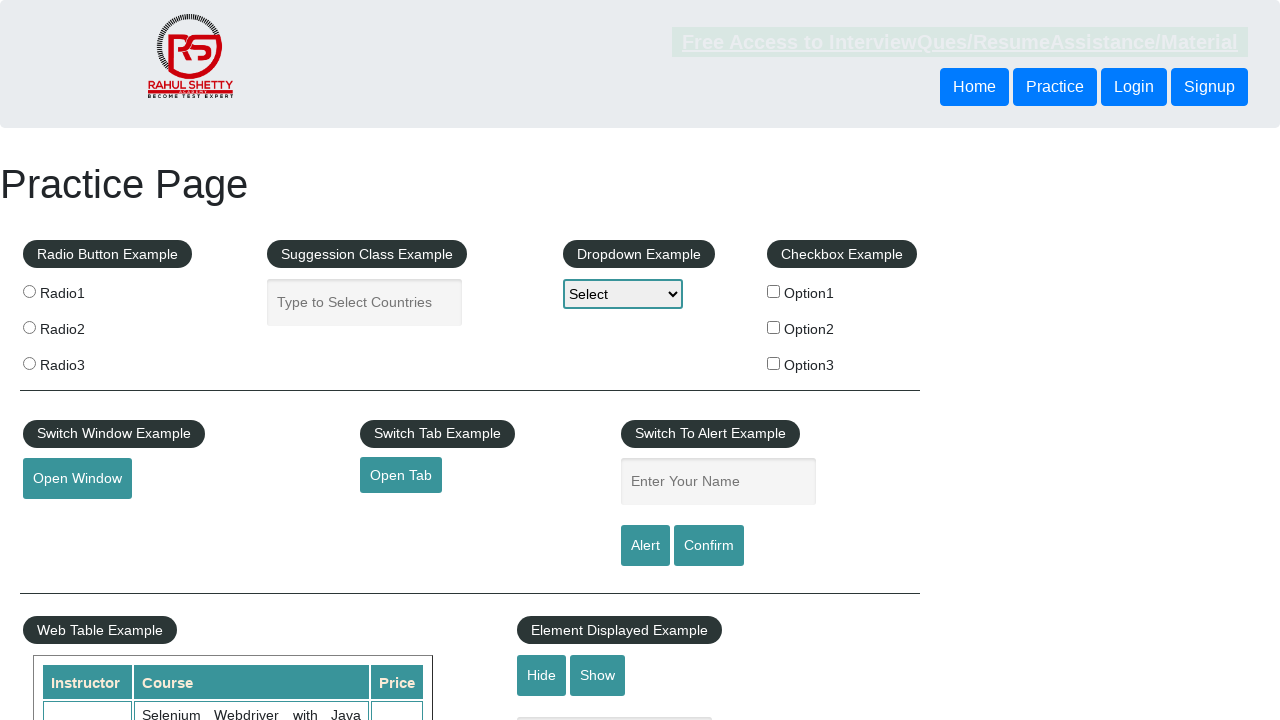

Found 3 radio buttons on the page
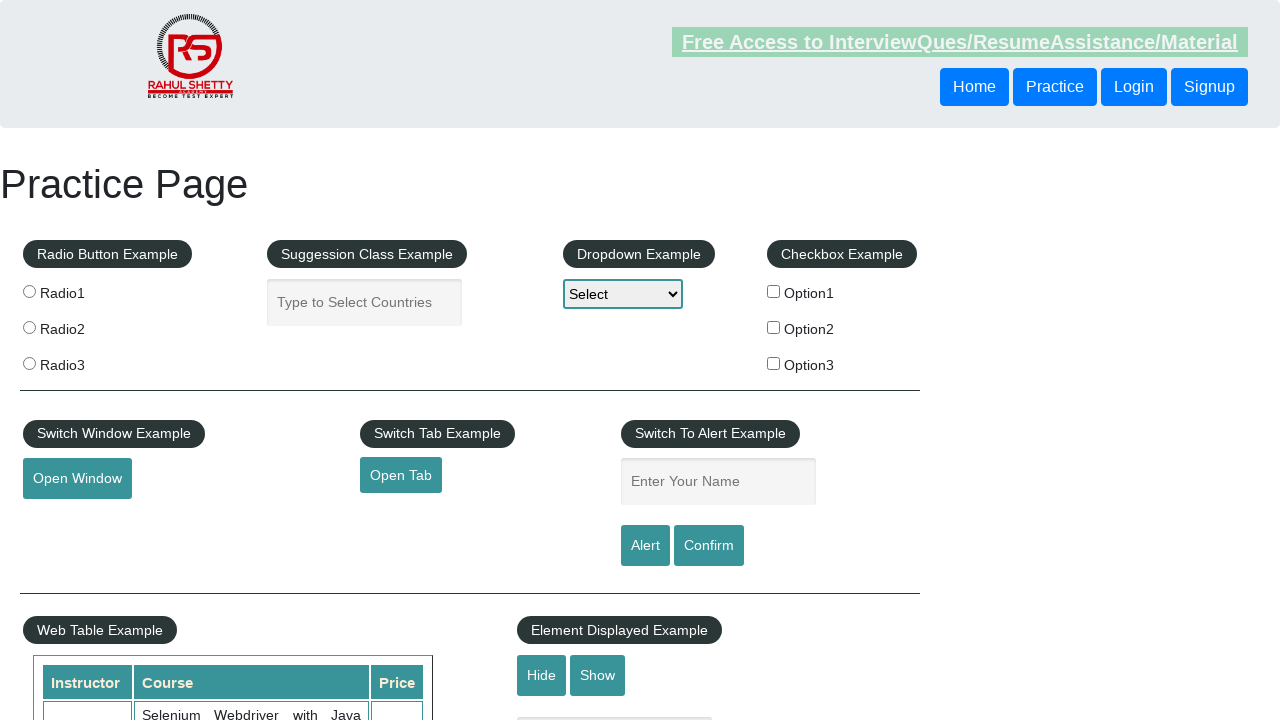

Clicked radio button 1 of 3 at (29, 291) on input[type='radio'] >> nth=0
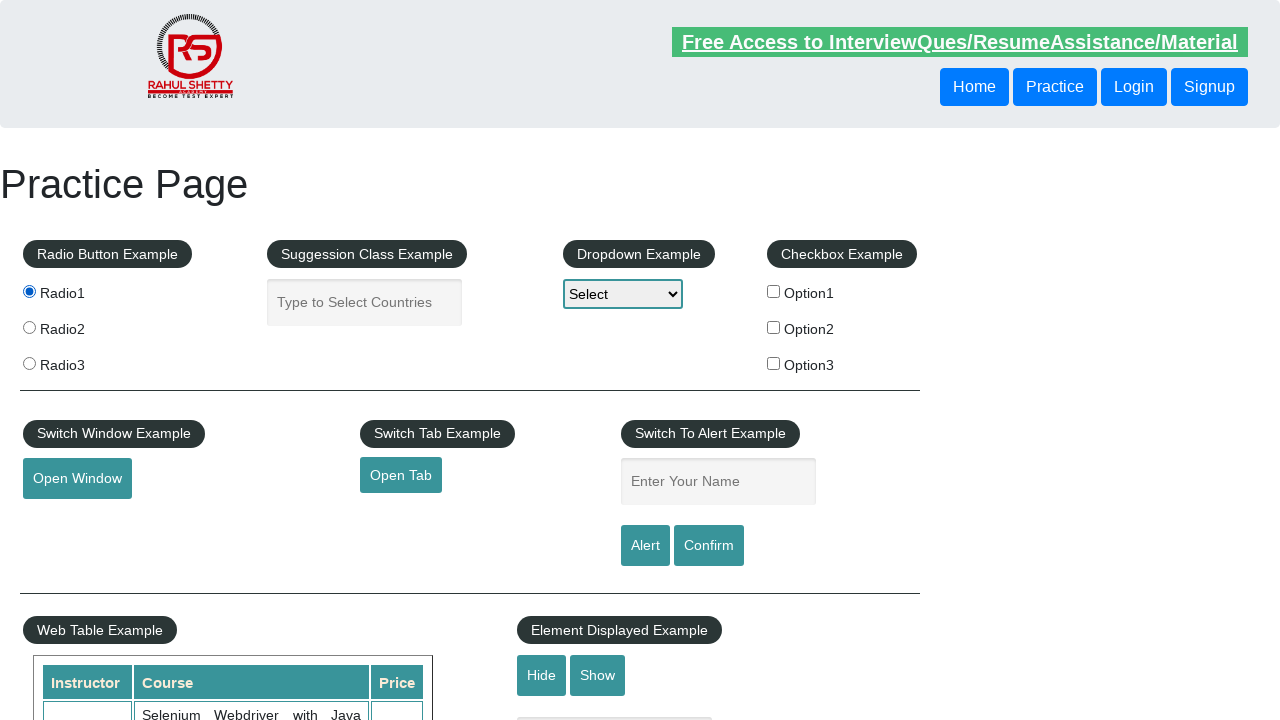

Waited 500ms after clicking radio button 1
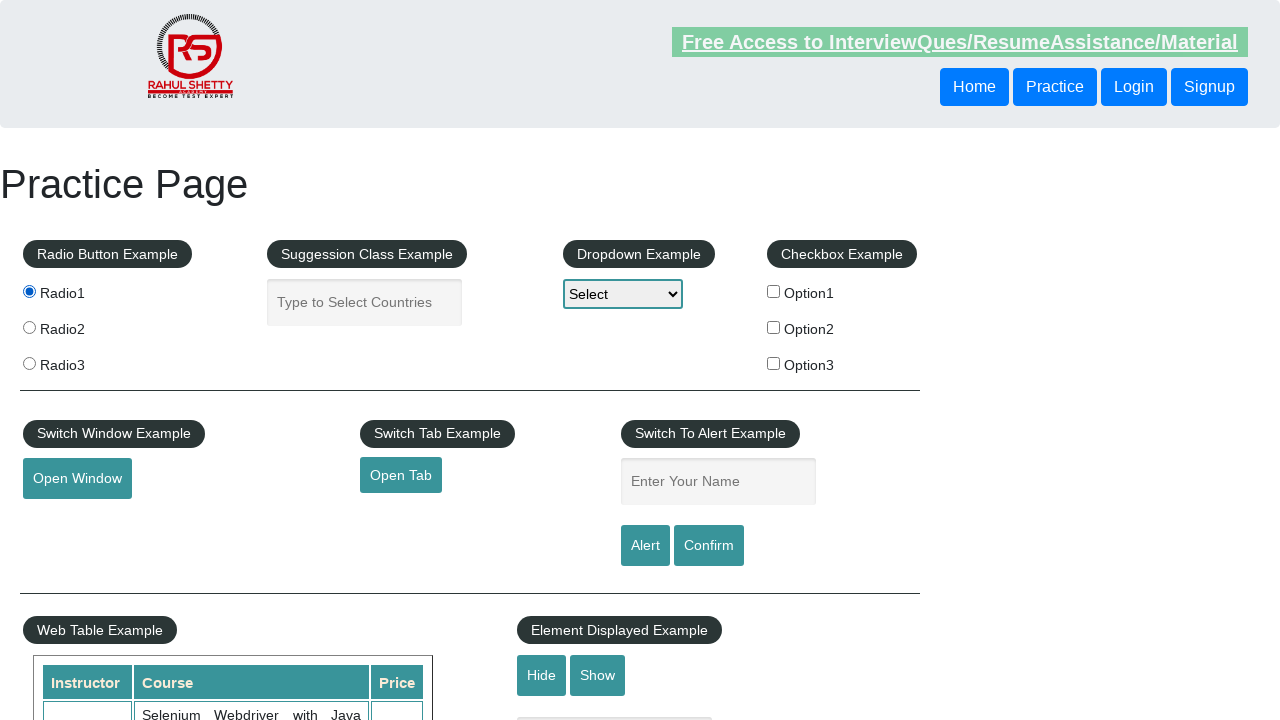

Clicked radio button 2 of 3 at (29, 327) on input[type='radio'] >> nth=1
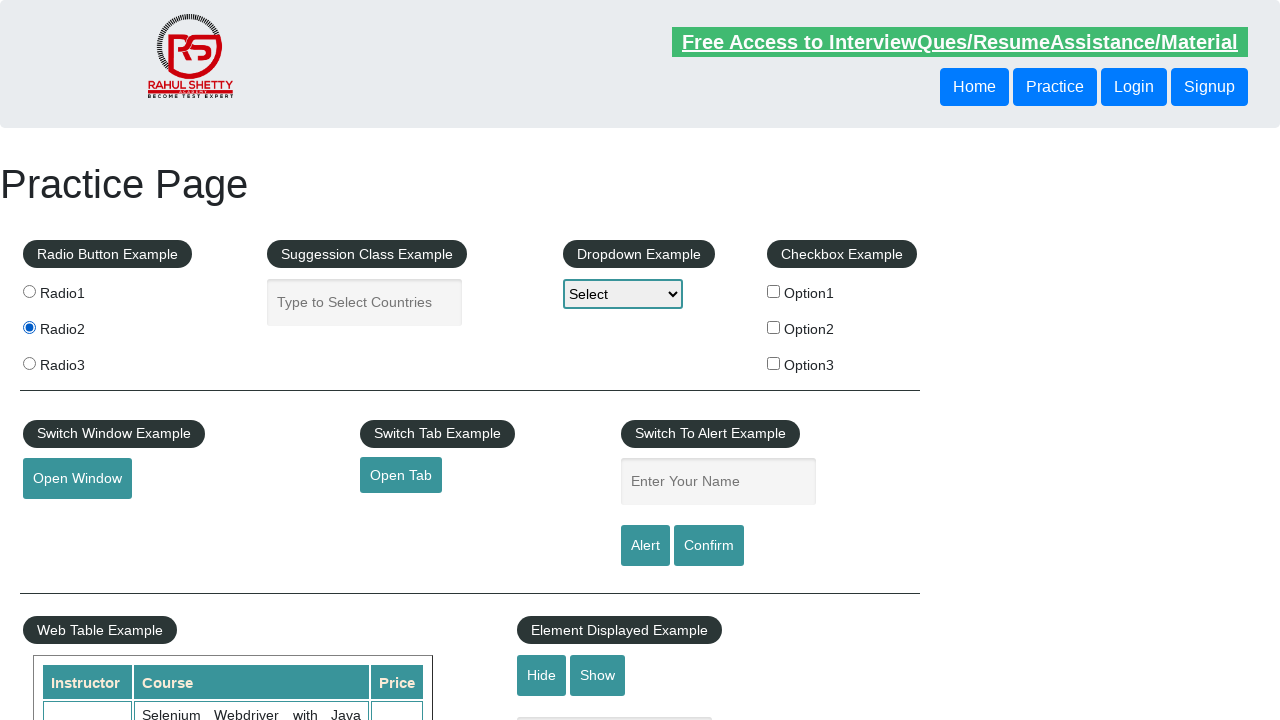

Waited 500ms after clicking radio button 2
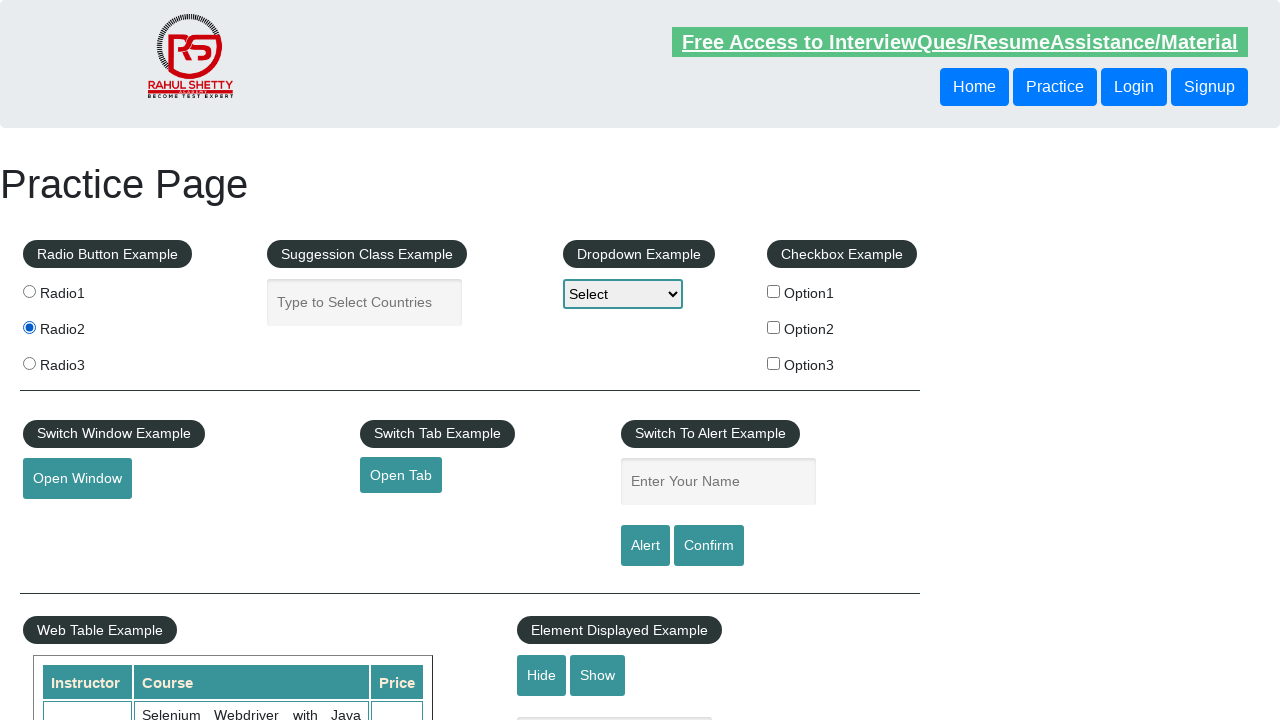

Clicked radio button 3 of 3 at (29, 363) on input[type='radio'] >> nth=2
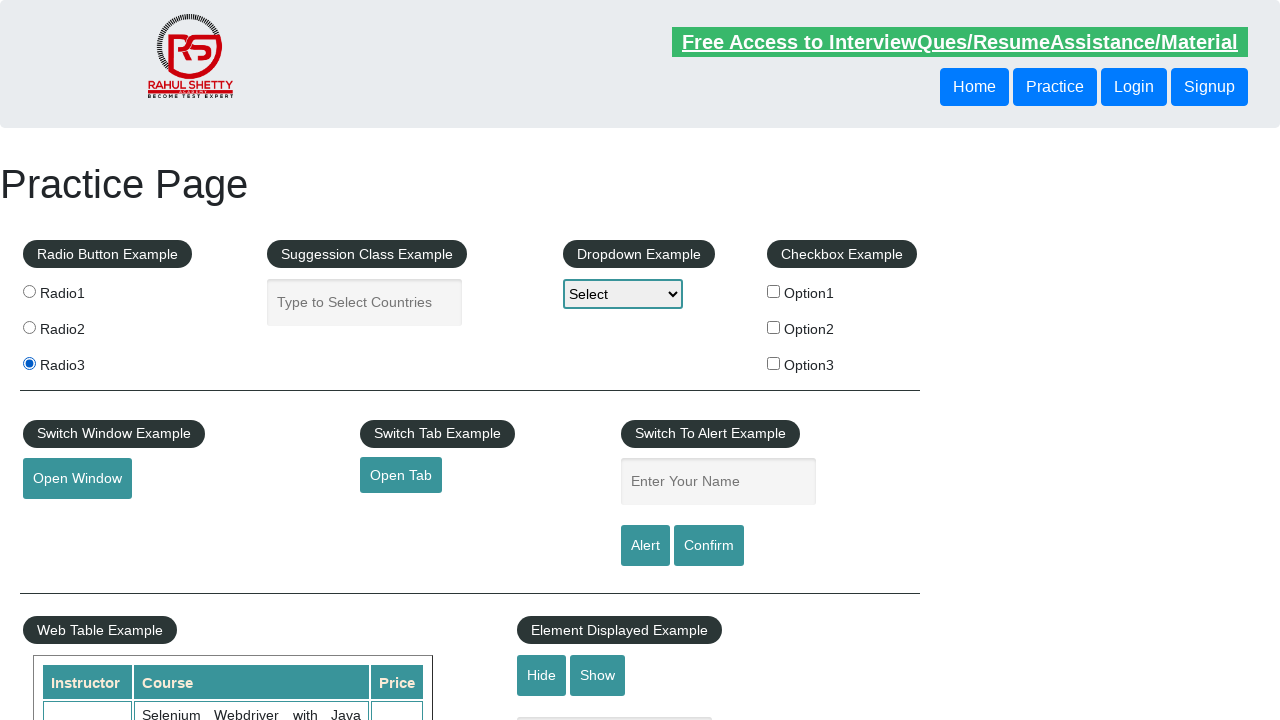

Waited 500ms after clicking radio button 3
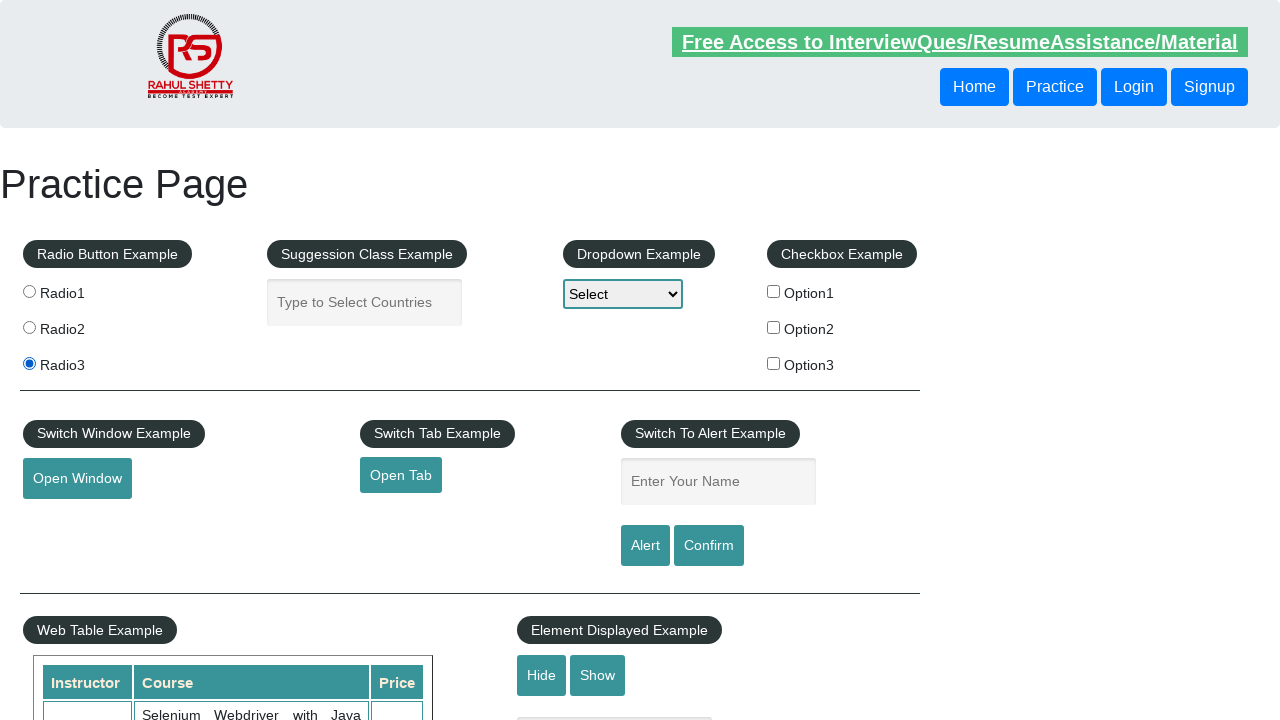

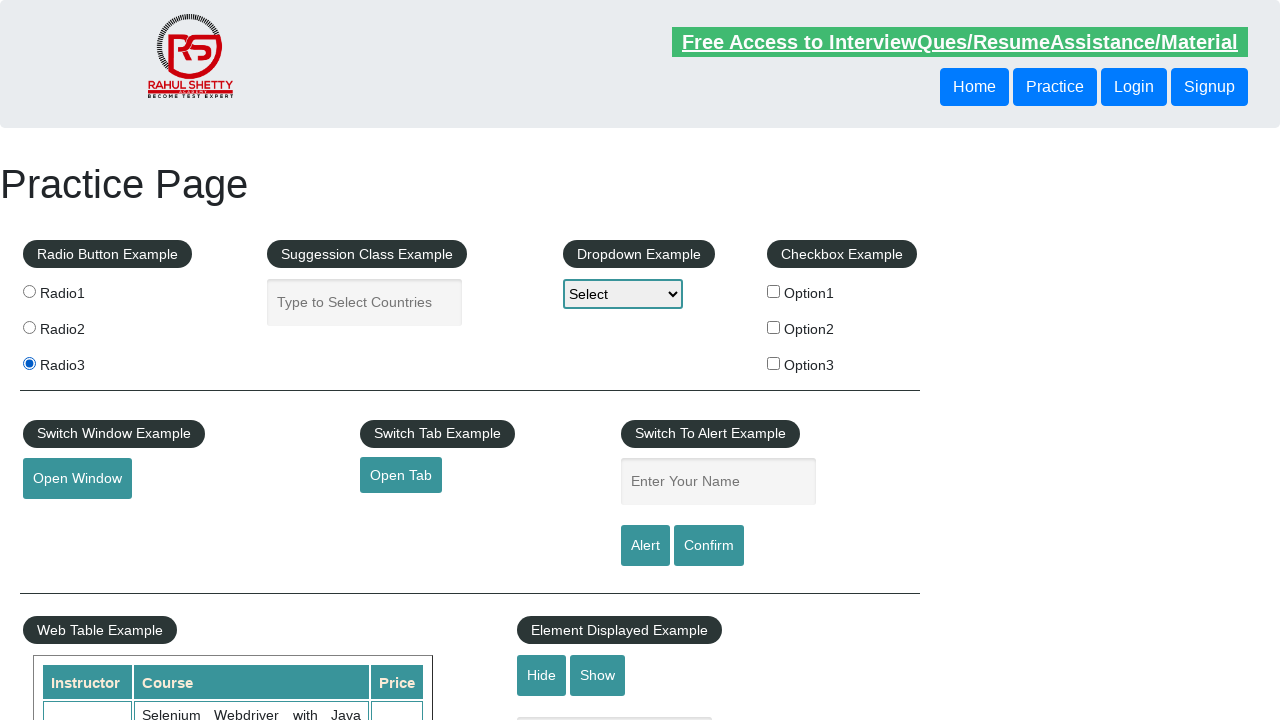